Verifies the Aqua-Aid section is visible and that clicking its Learn More button navigates to the Aqua-Aid page.

Starting URL: https://www.andreandson.com/liquid-fertilizer

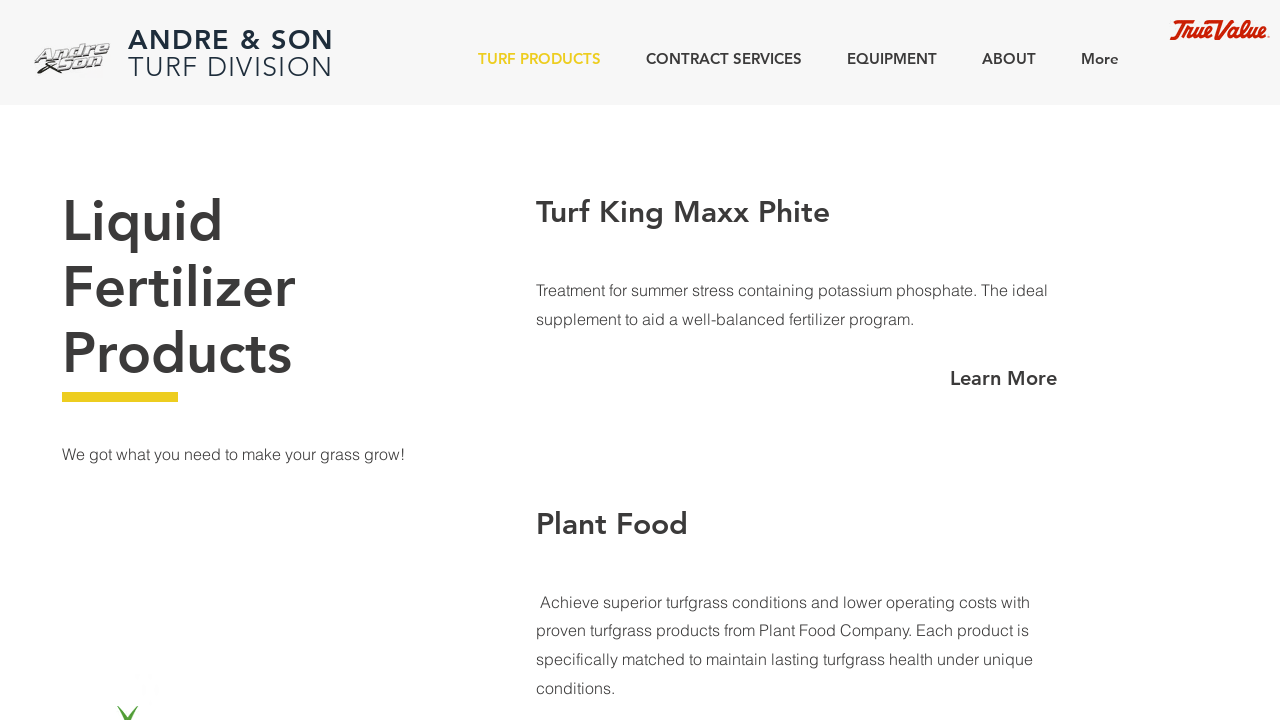

Aqua-Aid title is visible on the page
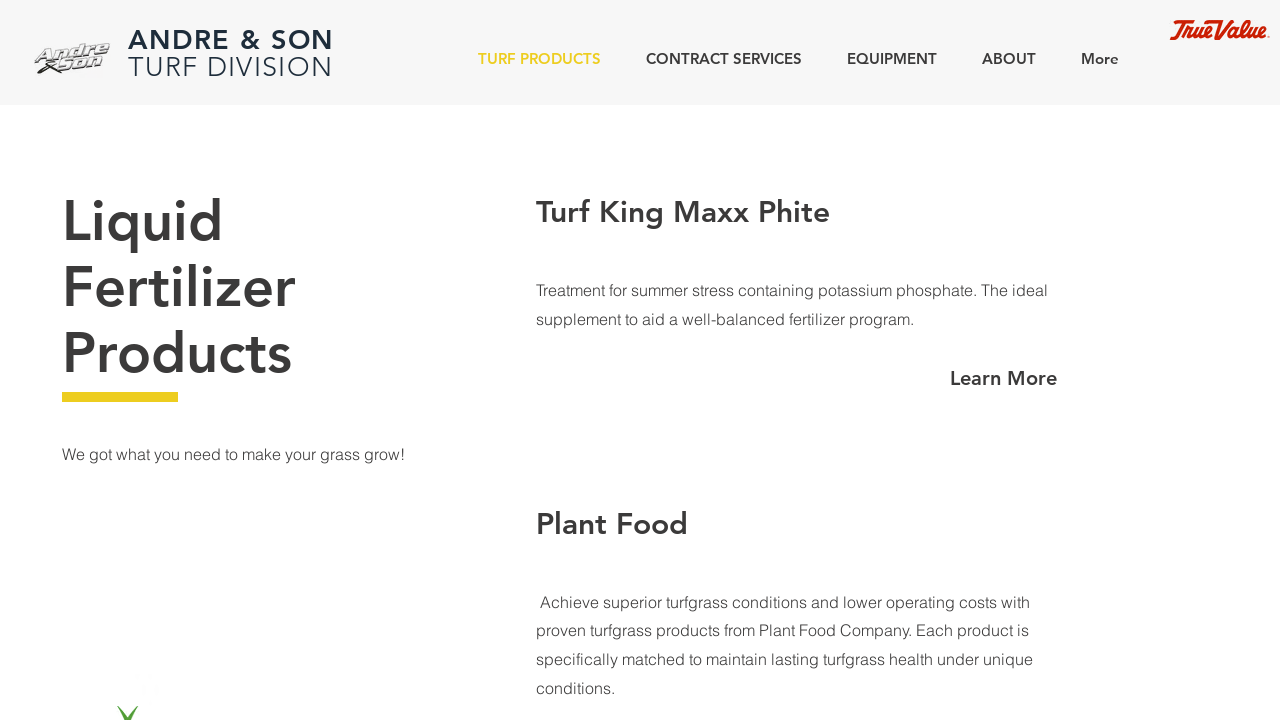

Clicked the Learn More button in the Aqua-Aid section at (1003, 360) on a:has-text('Learn More'):near(:text('Aqua-Aid'))
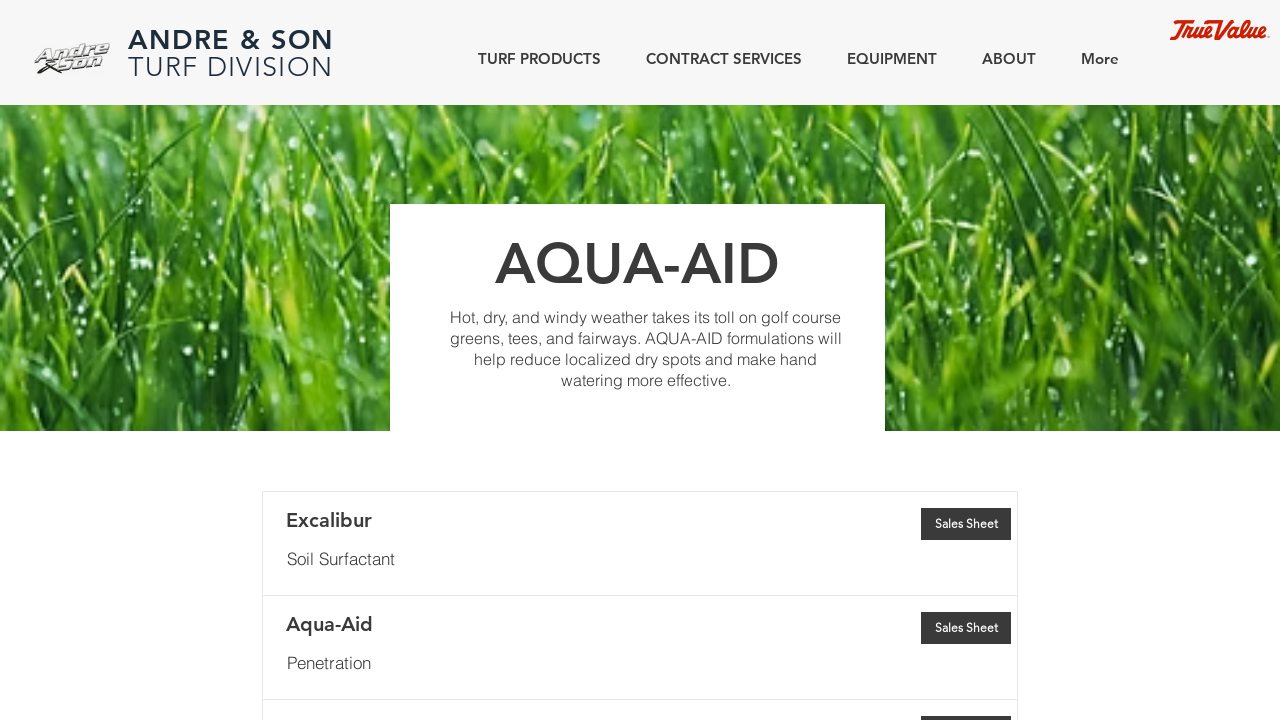

Successfully navigated to the Aqua-Aid page
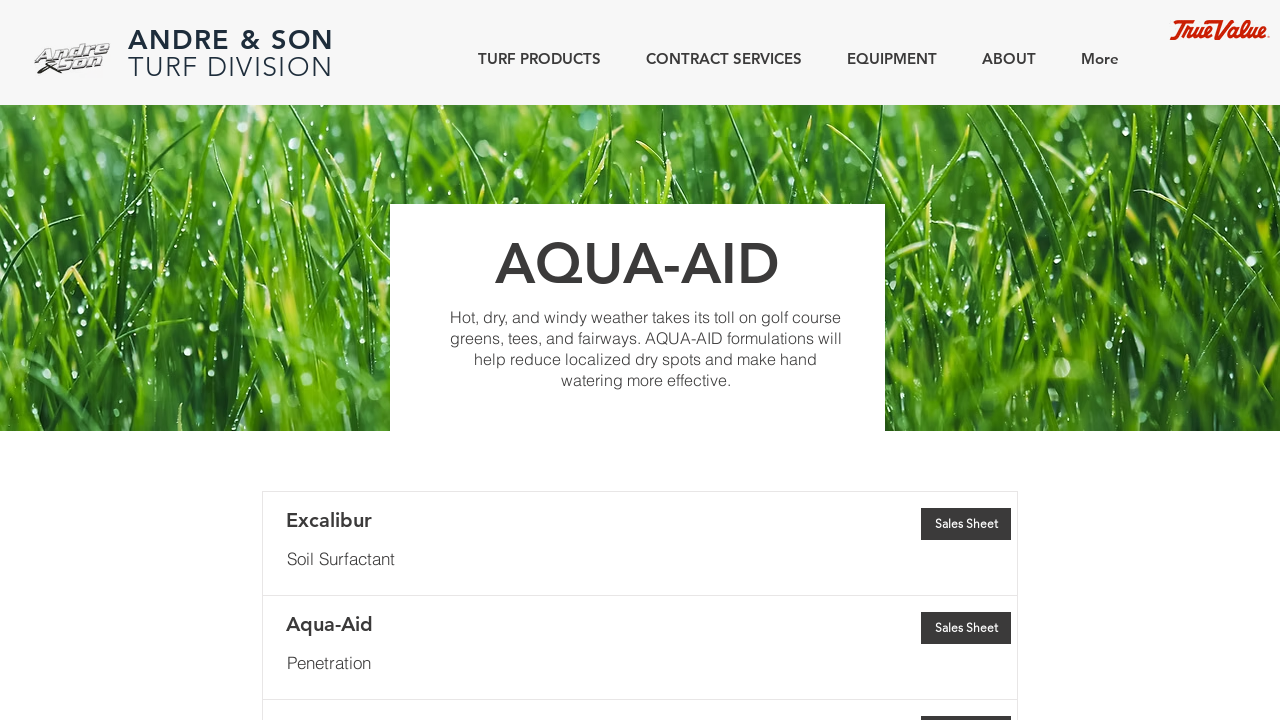

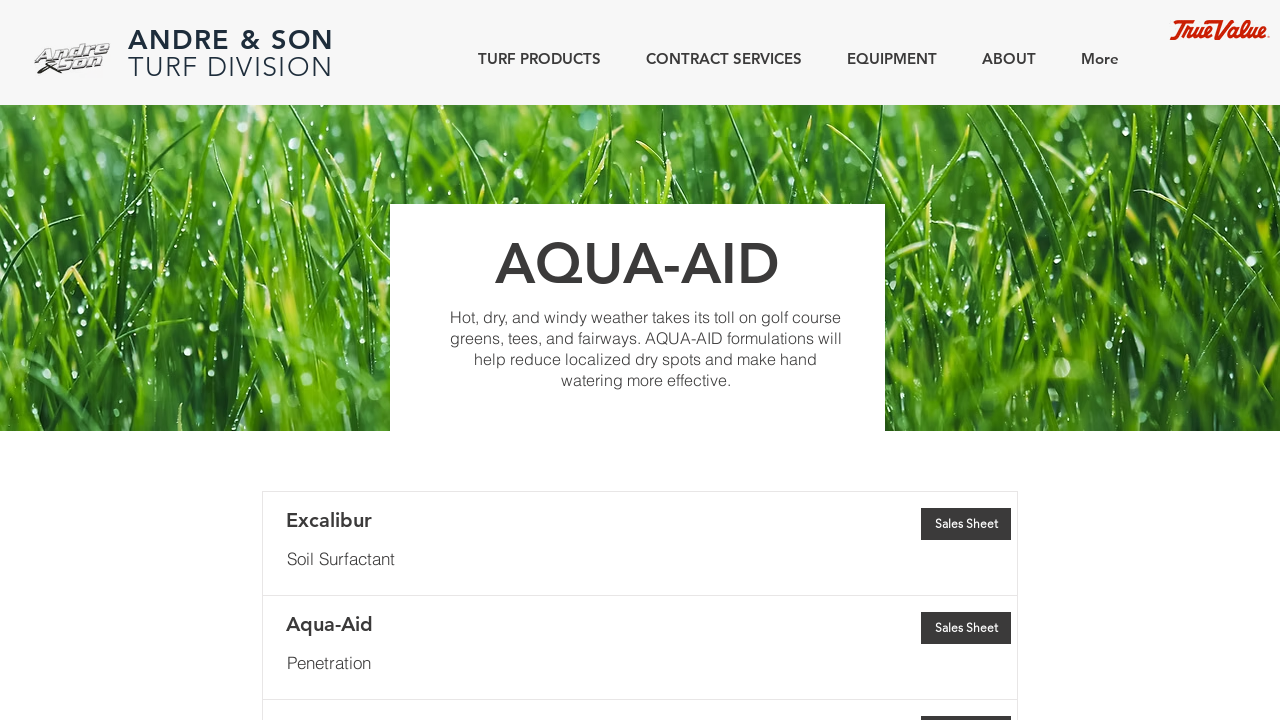